Tests a registration form by filling in first name, last name, and email fields, then submitting and verifying the success message

Starting URL: http://suninjuly.github.io/registration1.html

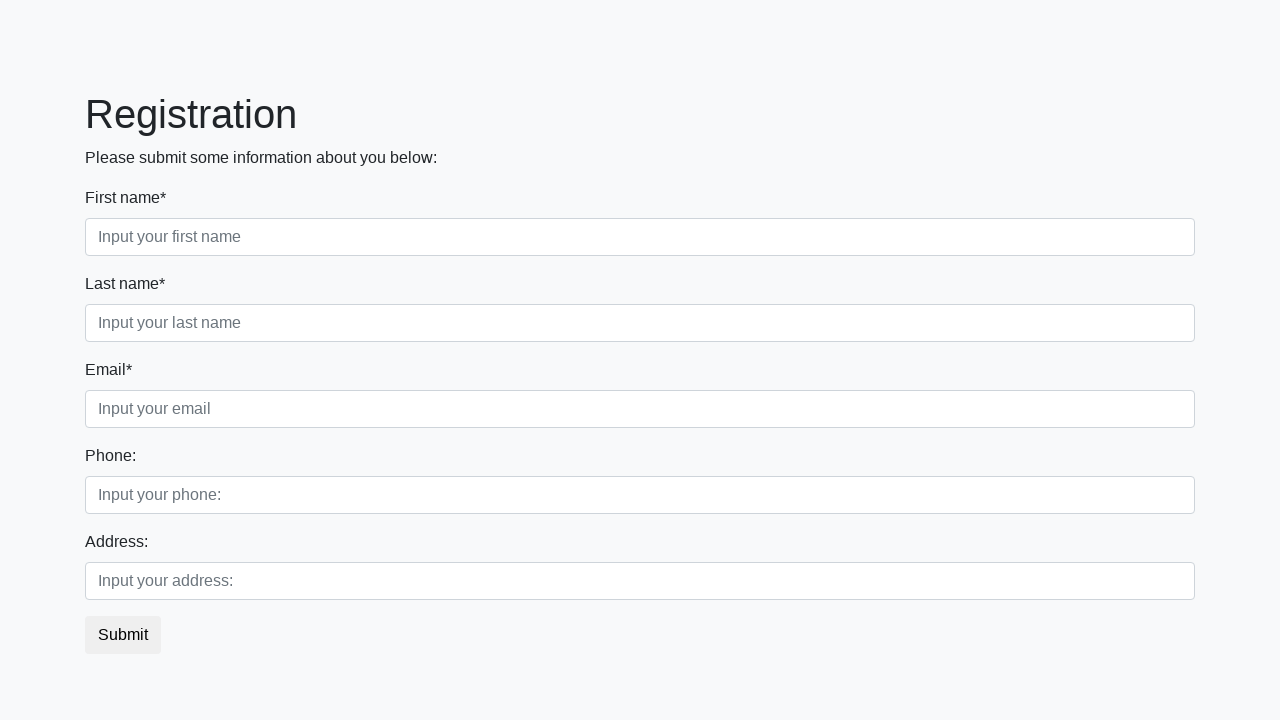

Filled first name field with 'Ivan' on input[placeholder="Input your first name"]
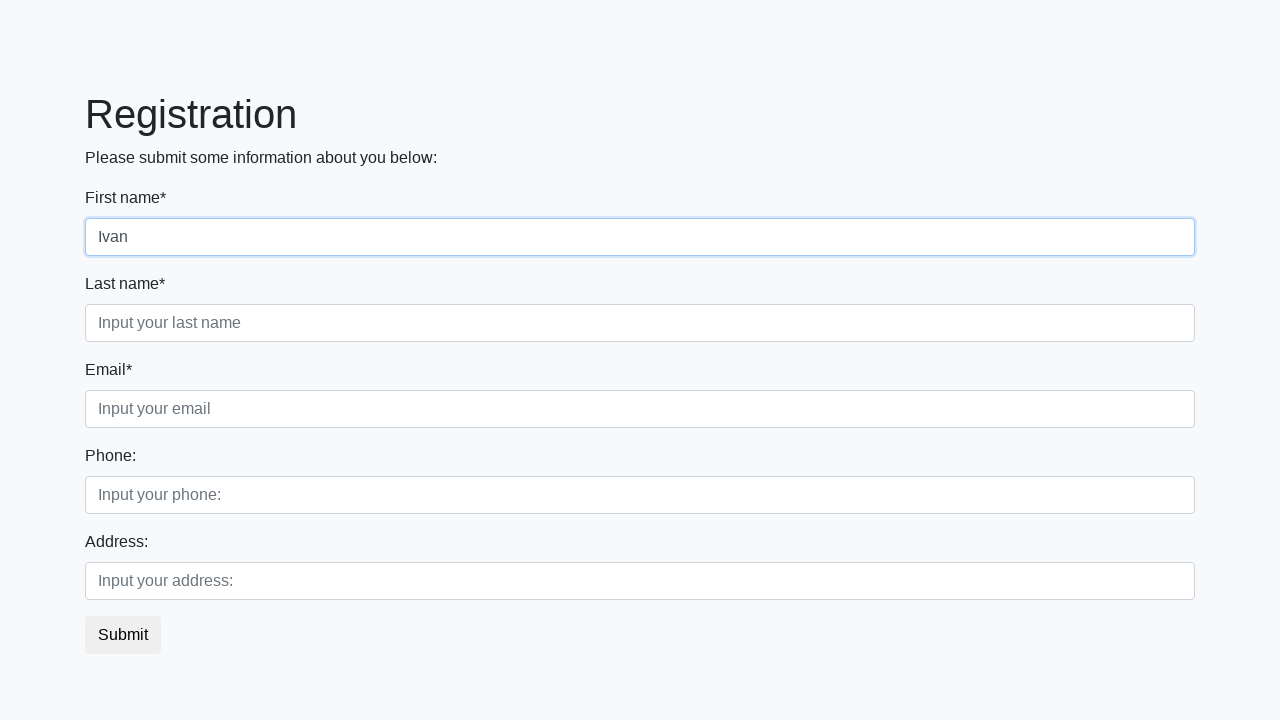

Filled last name field with 'Petrov' on input.second
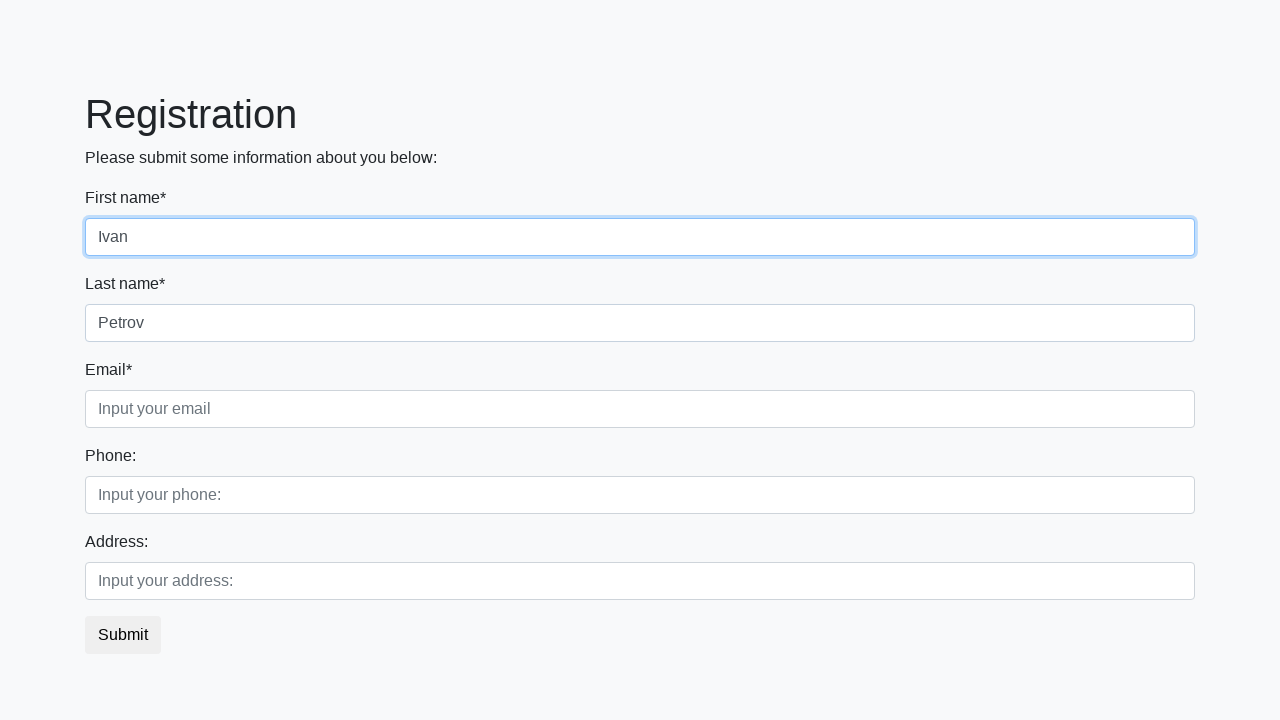

Filled email field with 'Smolensk@example.com' on input[placeholder="Input your email"]
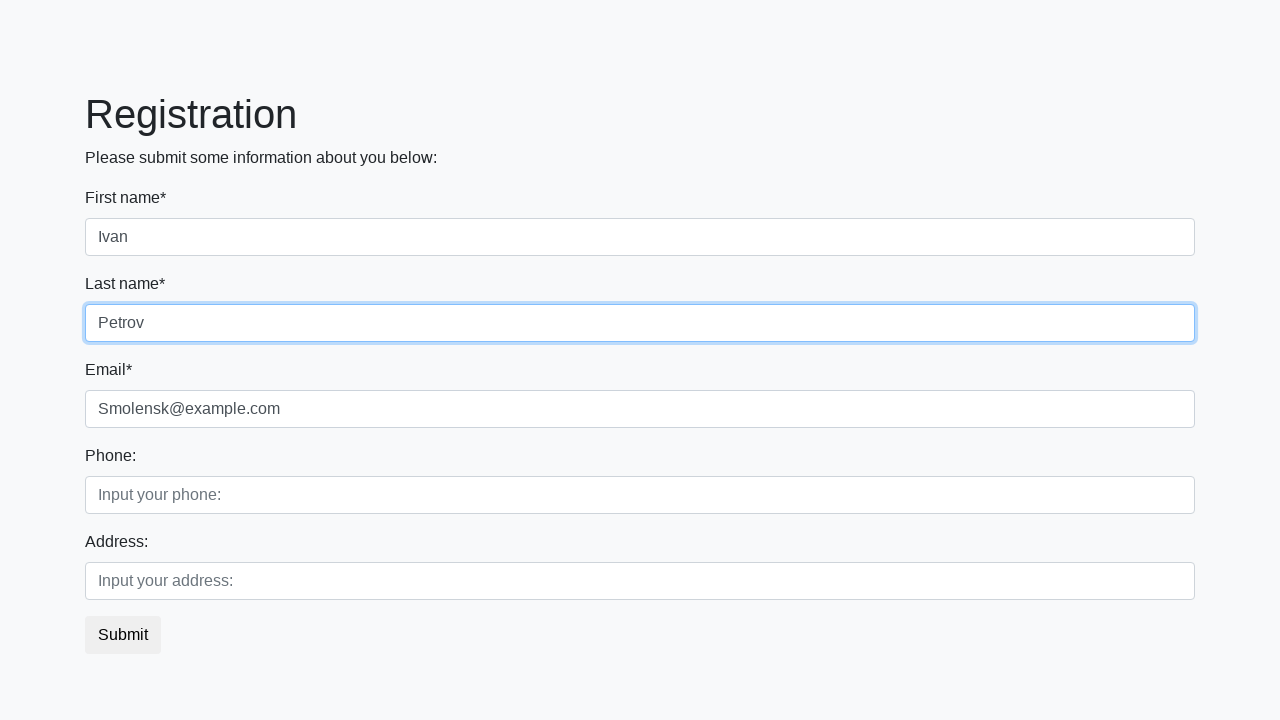

Clicked submit button to register at (123, 635) on button.btn
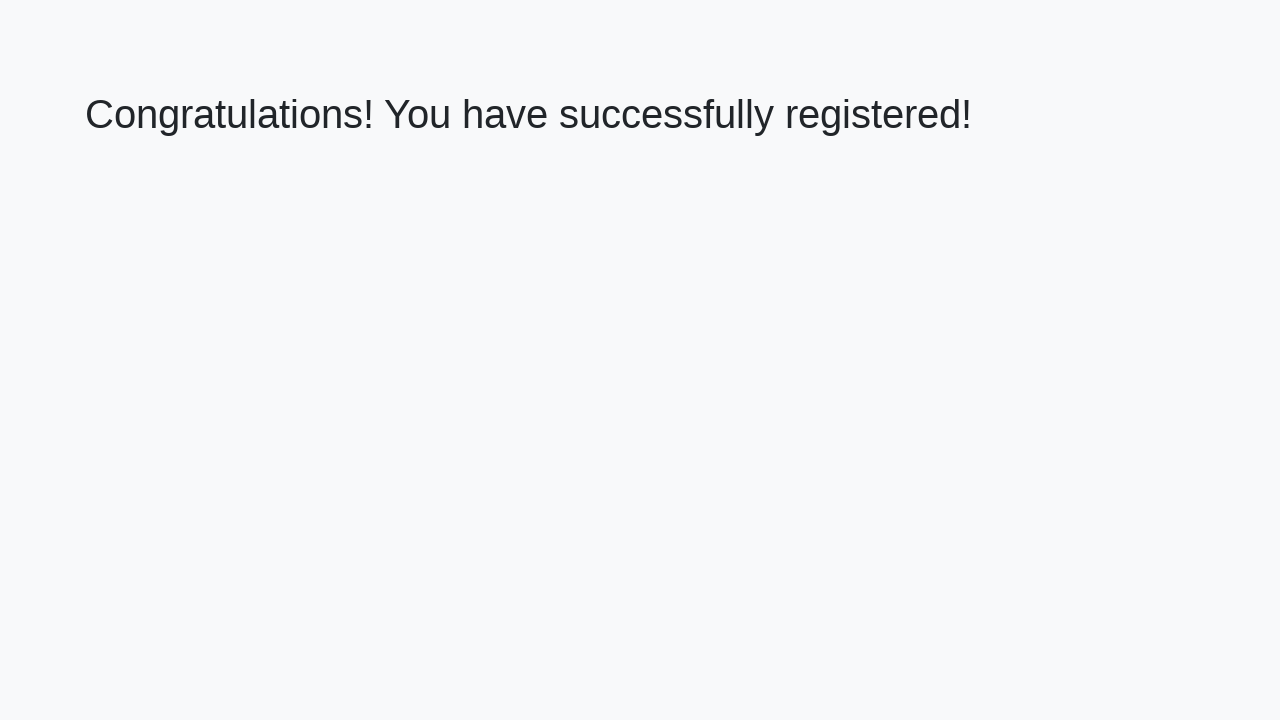

Success message appeared on page
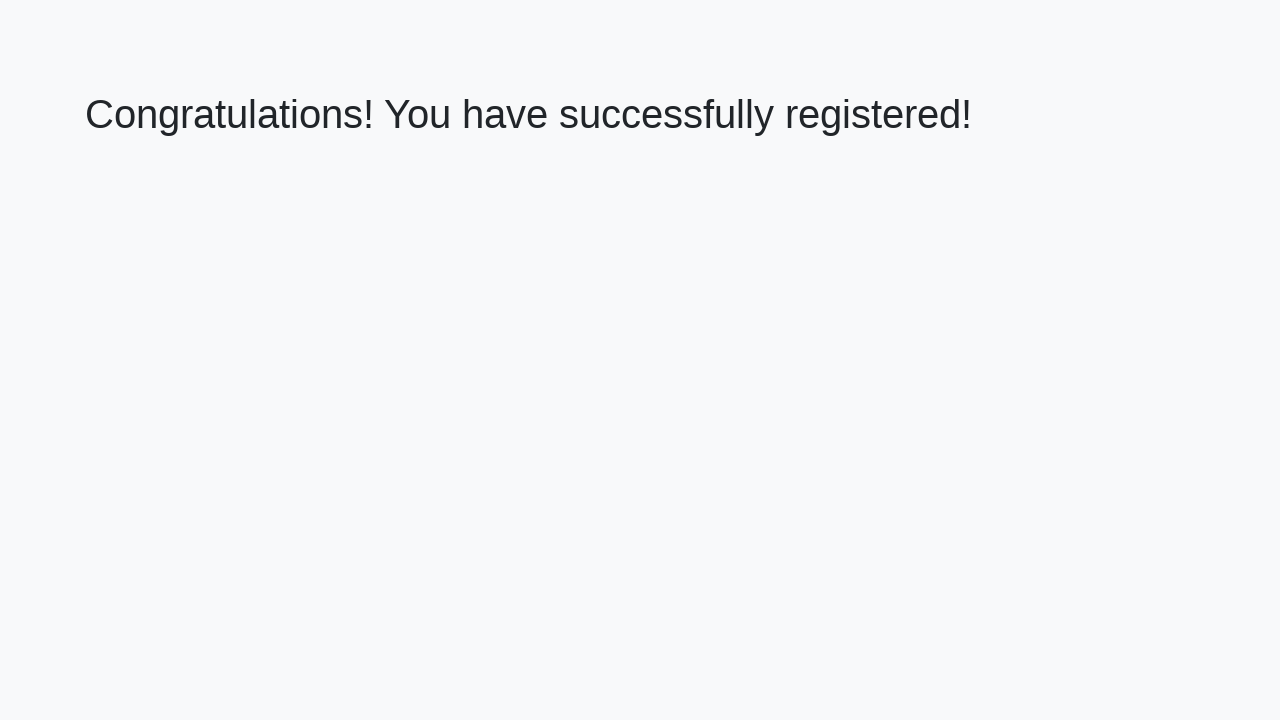

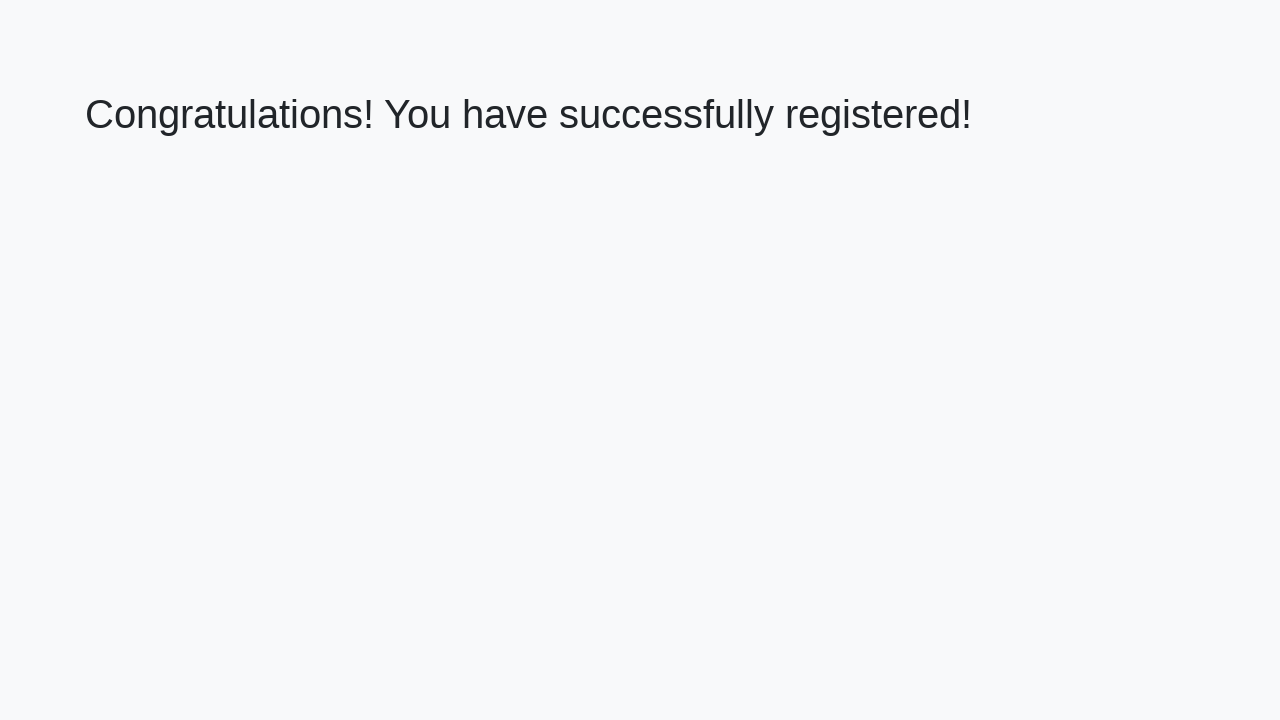